Tests successful user registration by filling in username and password fields and verifying success alert

Starting URL: https://www.demoblaze.com/

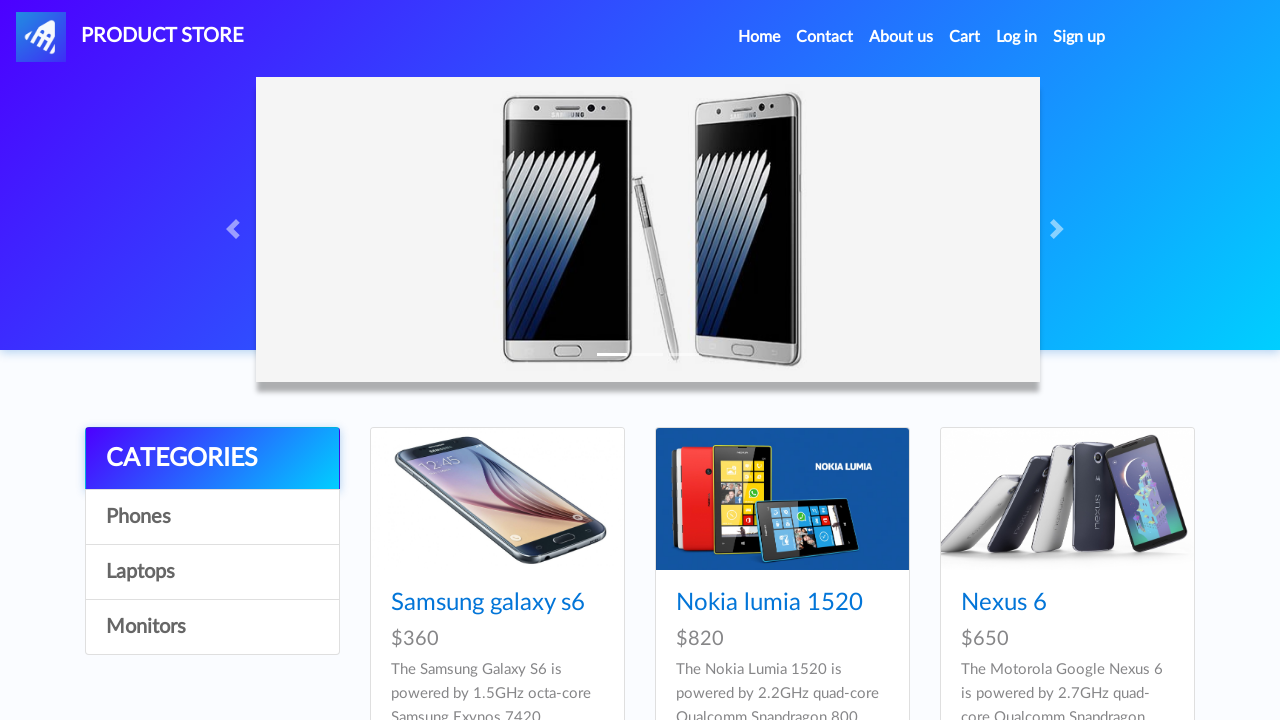

Clicked Sign up link to open registration modal at (1079, 37) on a#signin2
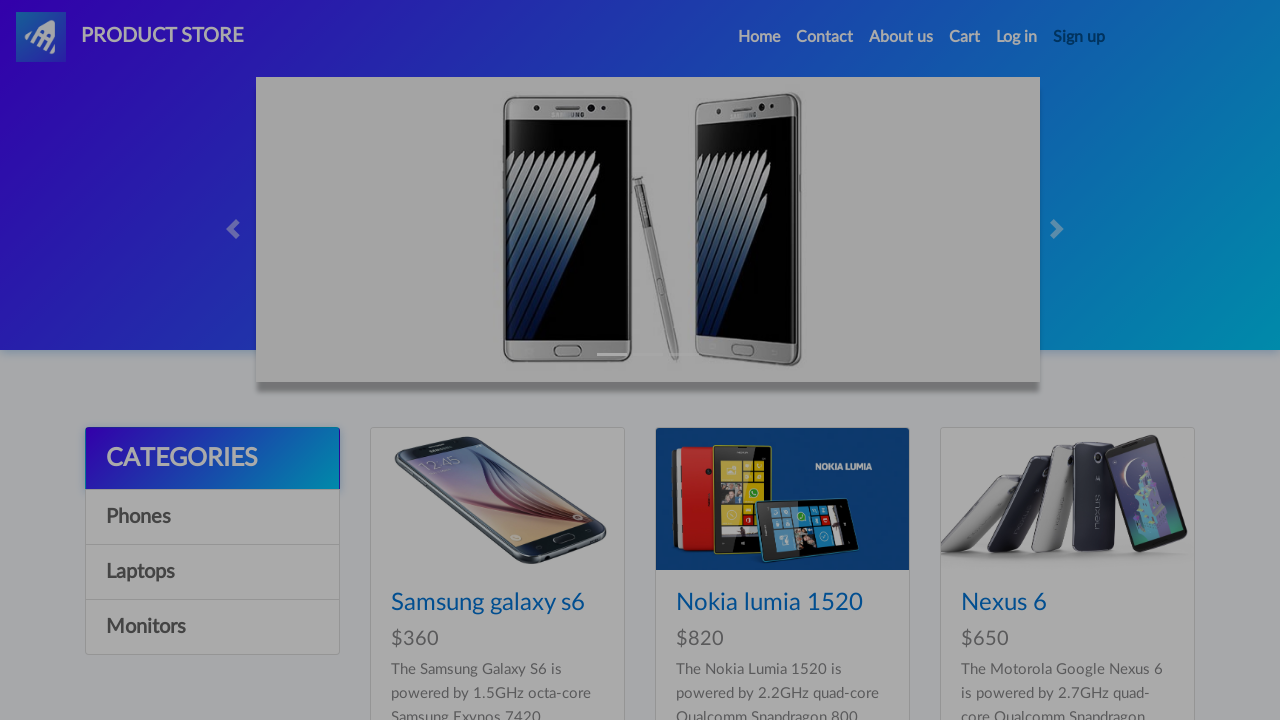

Registration modal appeared
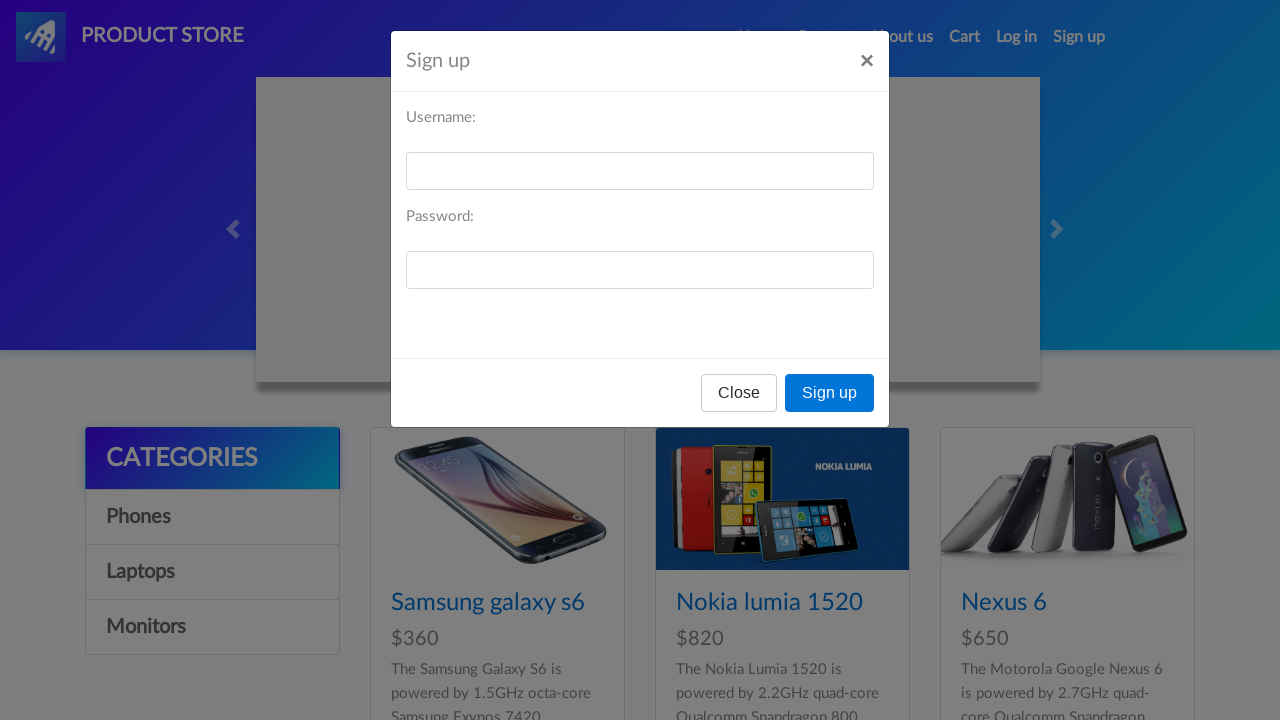

Filled username field with 'testuser2024' on #sign-username
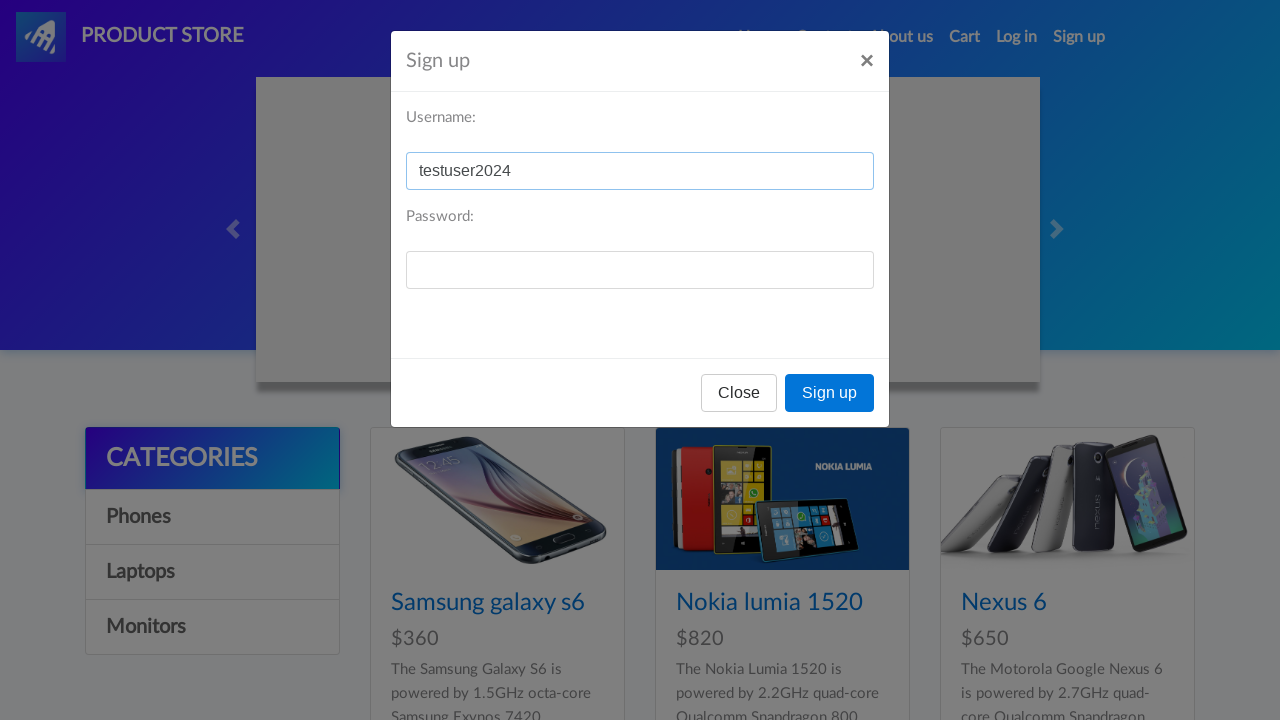

Filled password field with 'testpass123' on #sign-password
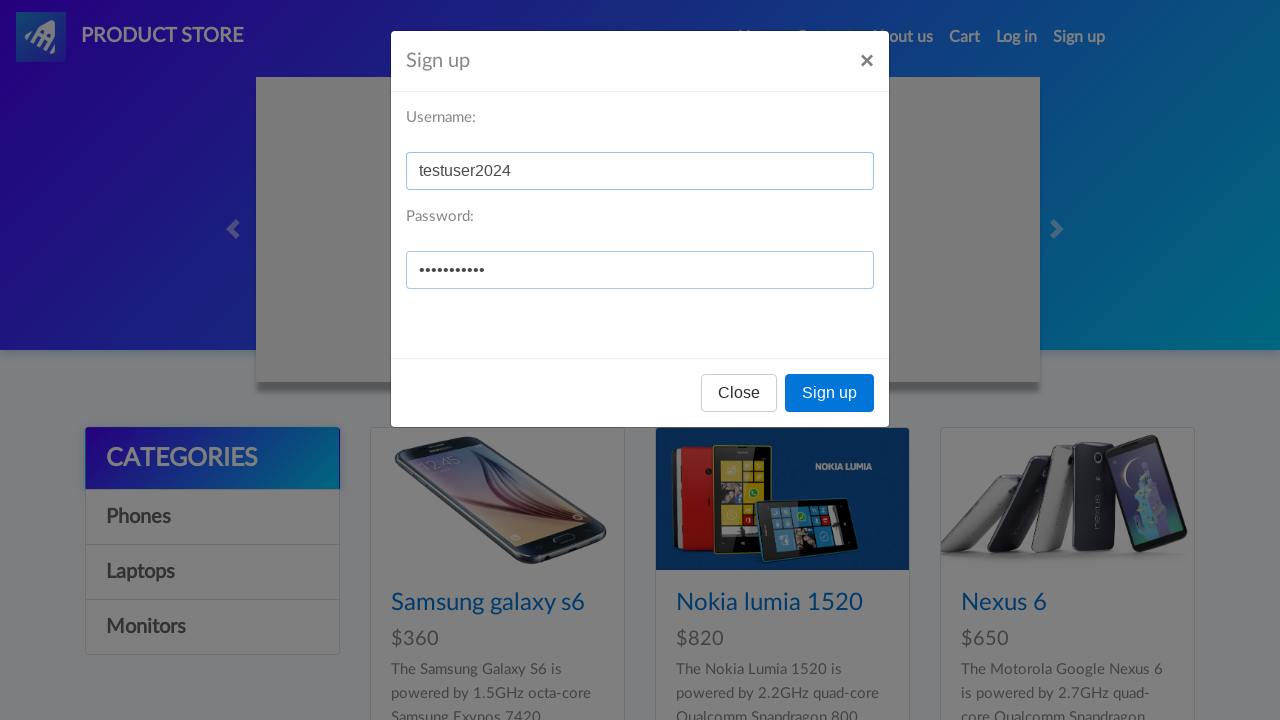

Clicked Sign up button to submit registration at (830, 393) on button[onclick='register()']
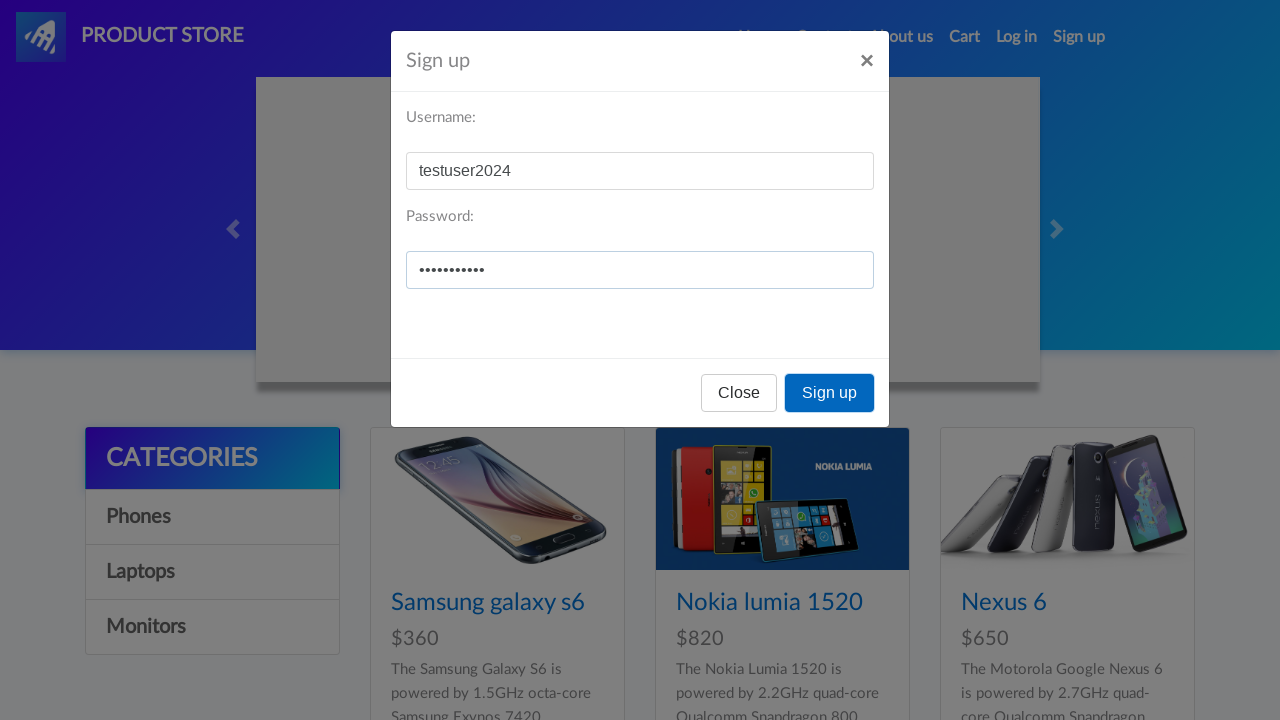

Success alert handled and accepted - registration completed successfully
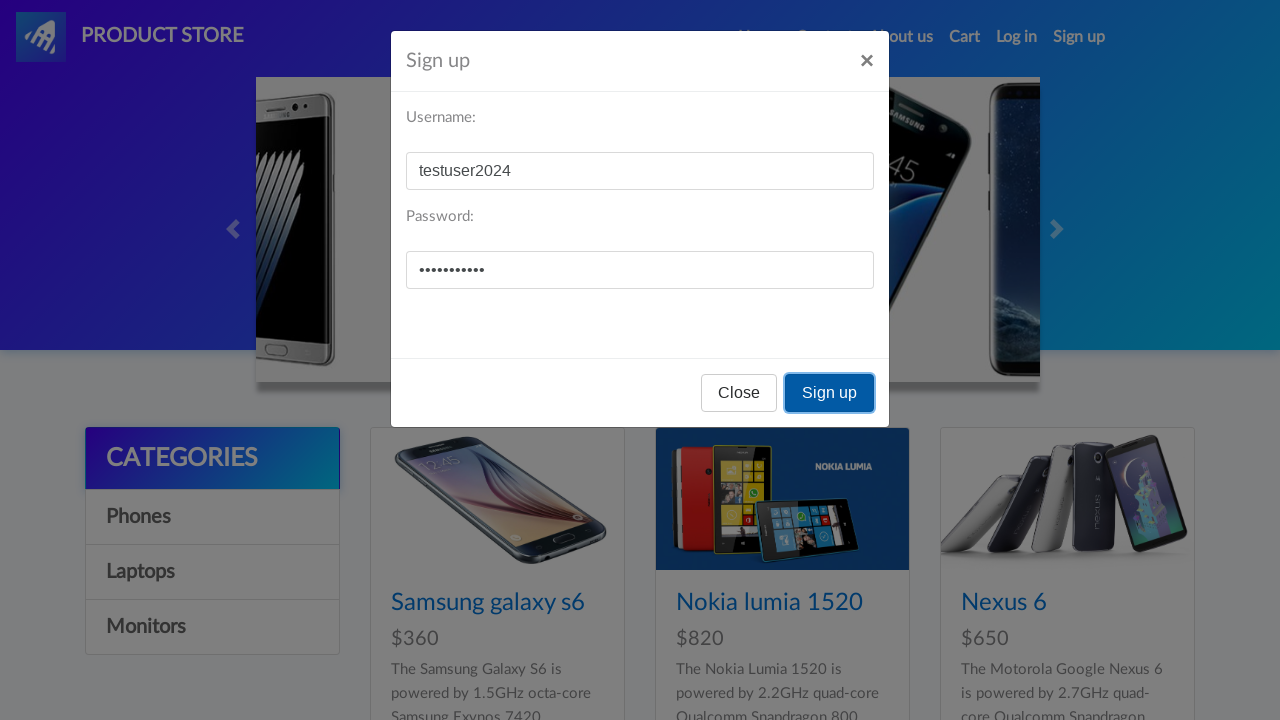

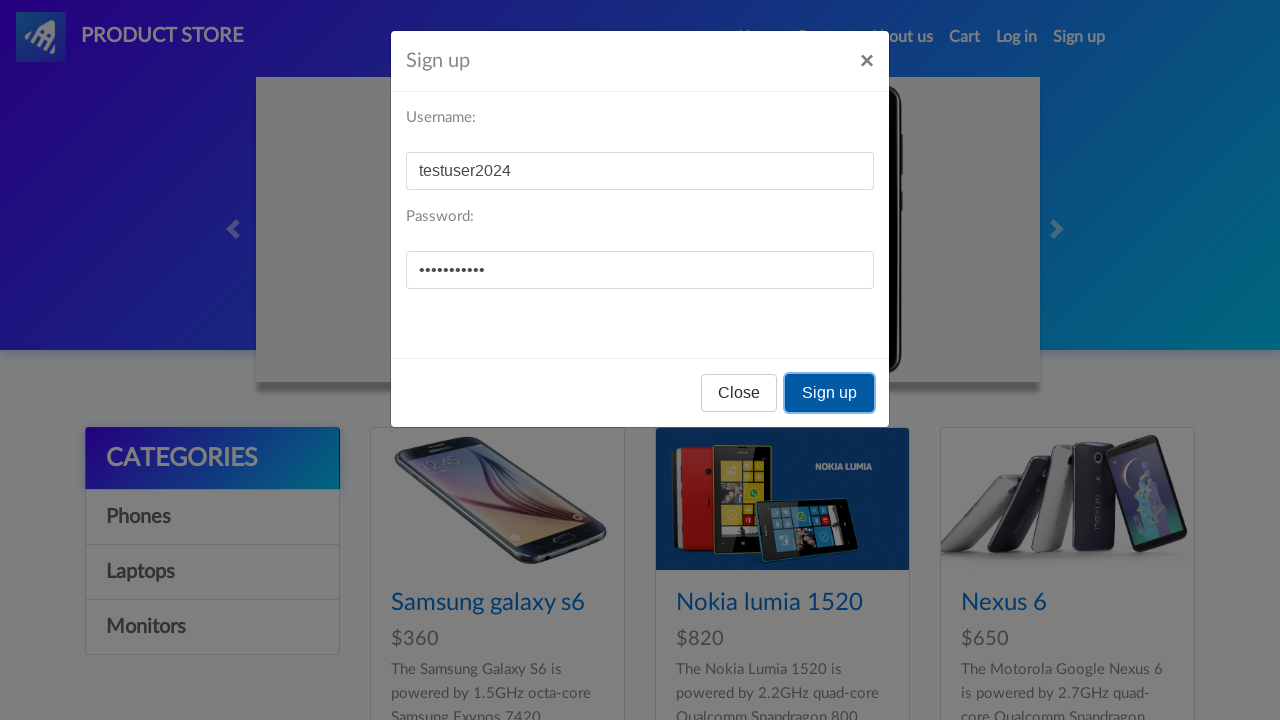